Navigates to a course content page, expands a section, and interacts with a resume model link by right-clicking and selecting an option from the context menu

Starting URL: http://greenstech.in/selenium-course-content.html

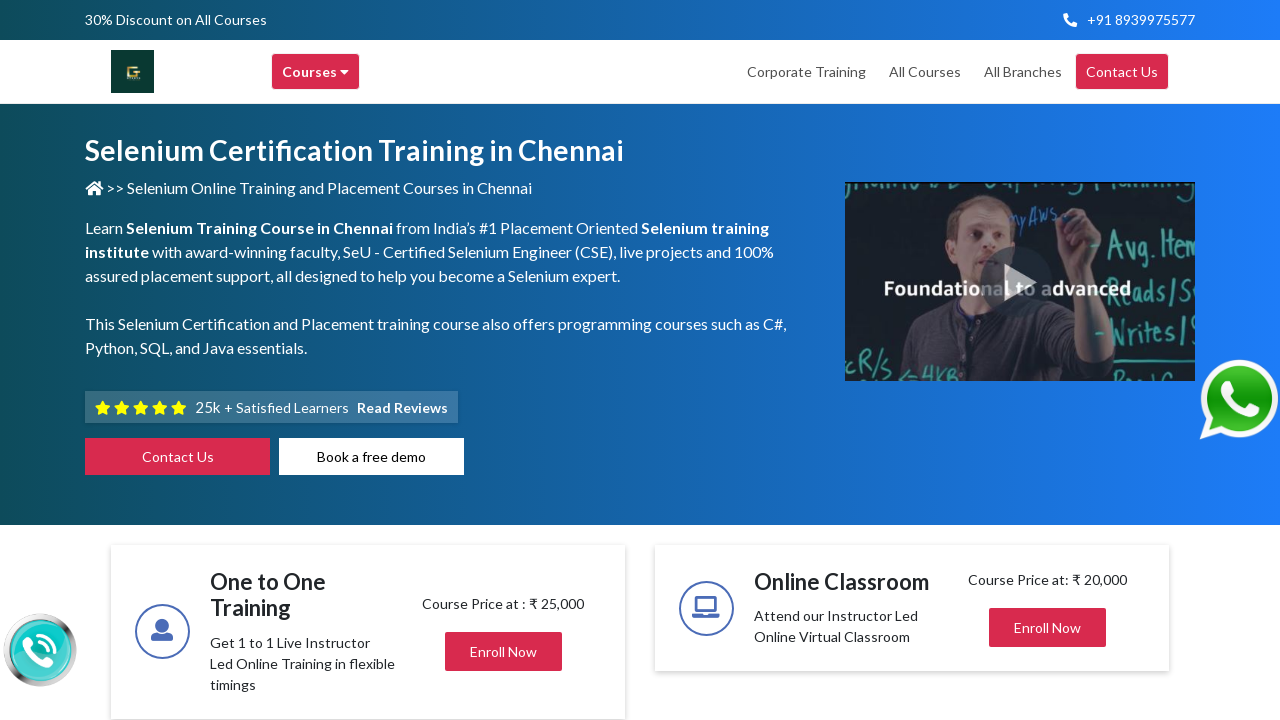

Clicked on the second accordion section to expand it at (1007, 361) on (//h2[@class='mb-0'])[2]
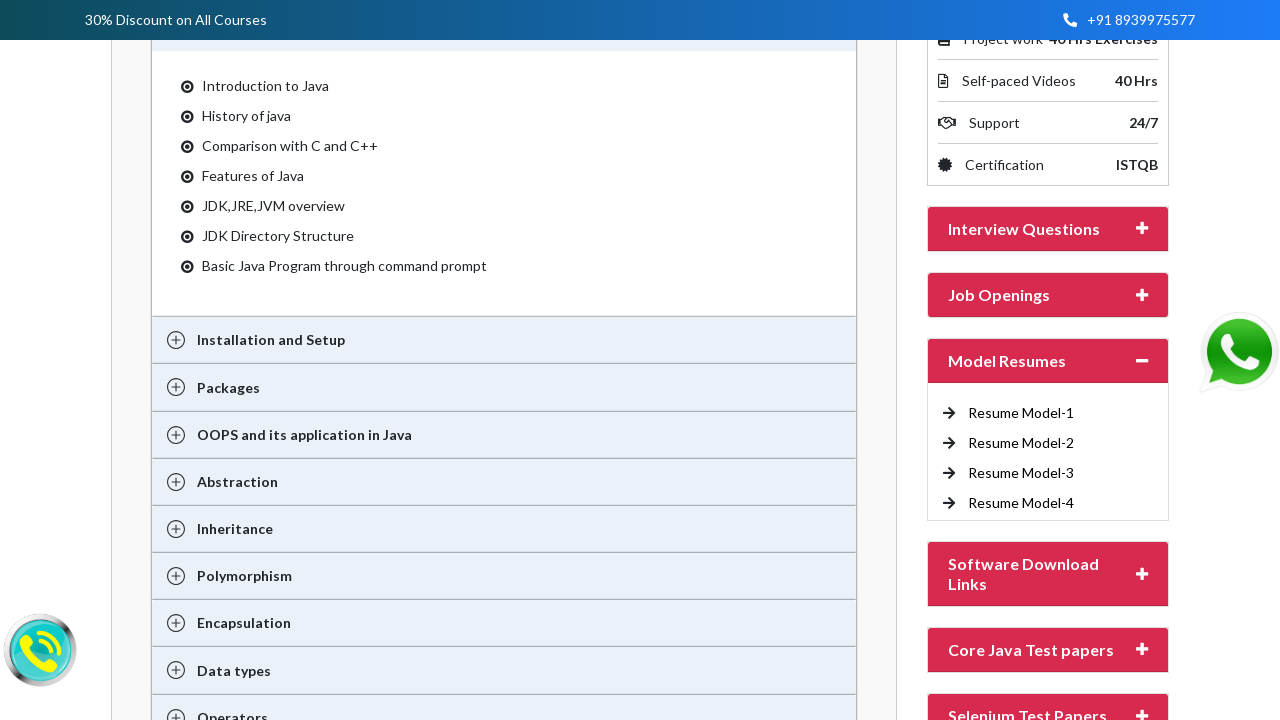

Waited for Resume Model-4 link to become visible
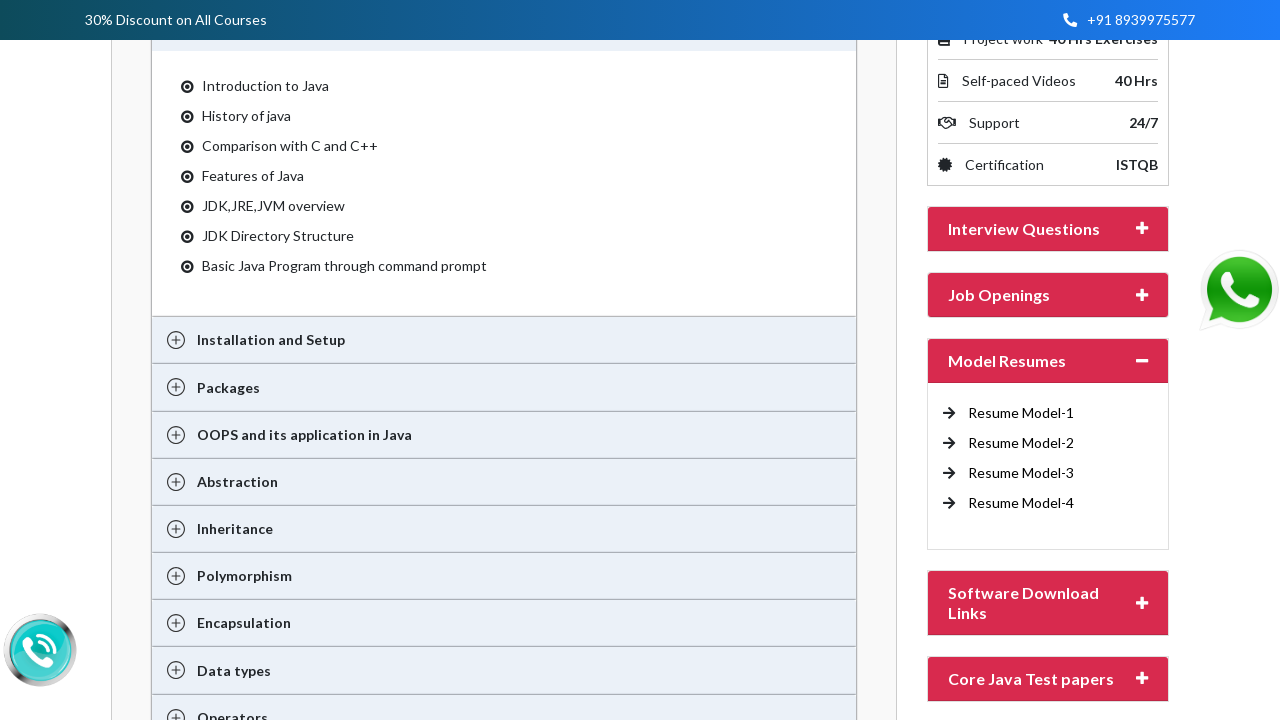

Clicked on Resume Model-4 link at (1021, 503) on xpath=//a[text()='Resume Model-4 ']
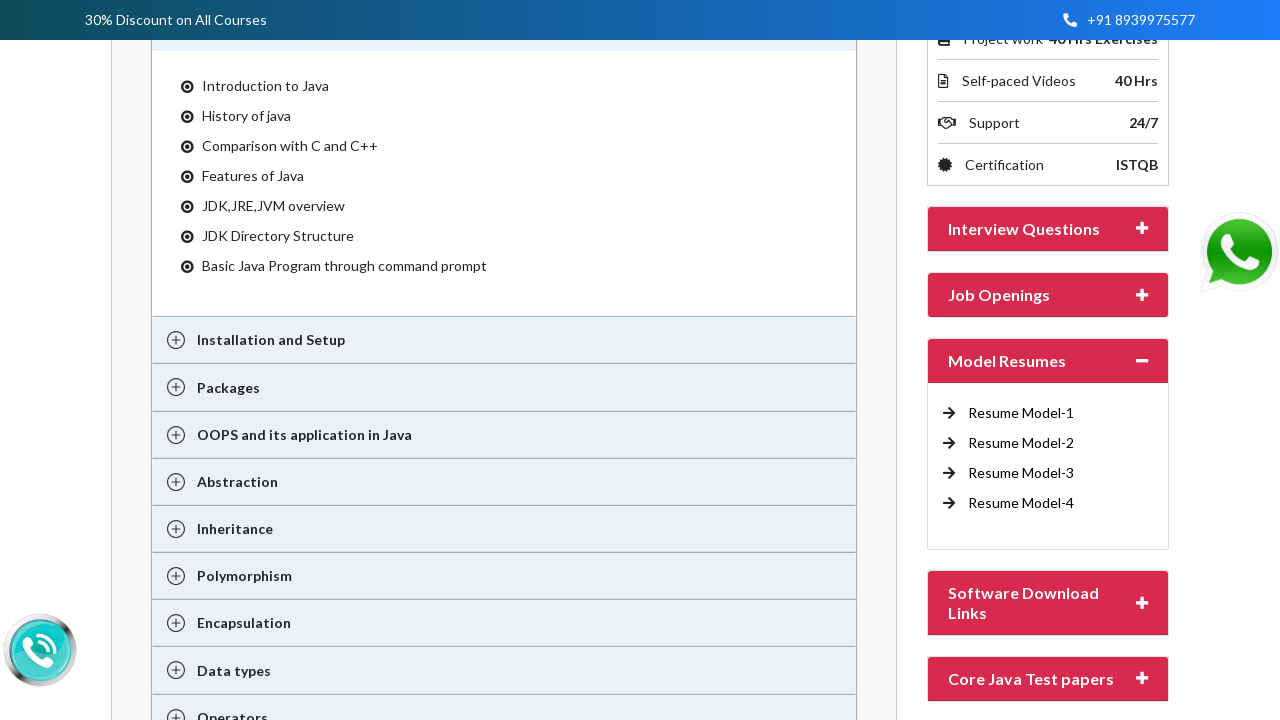

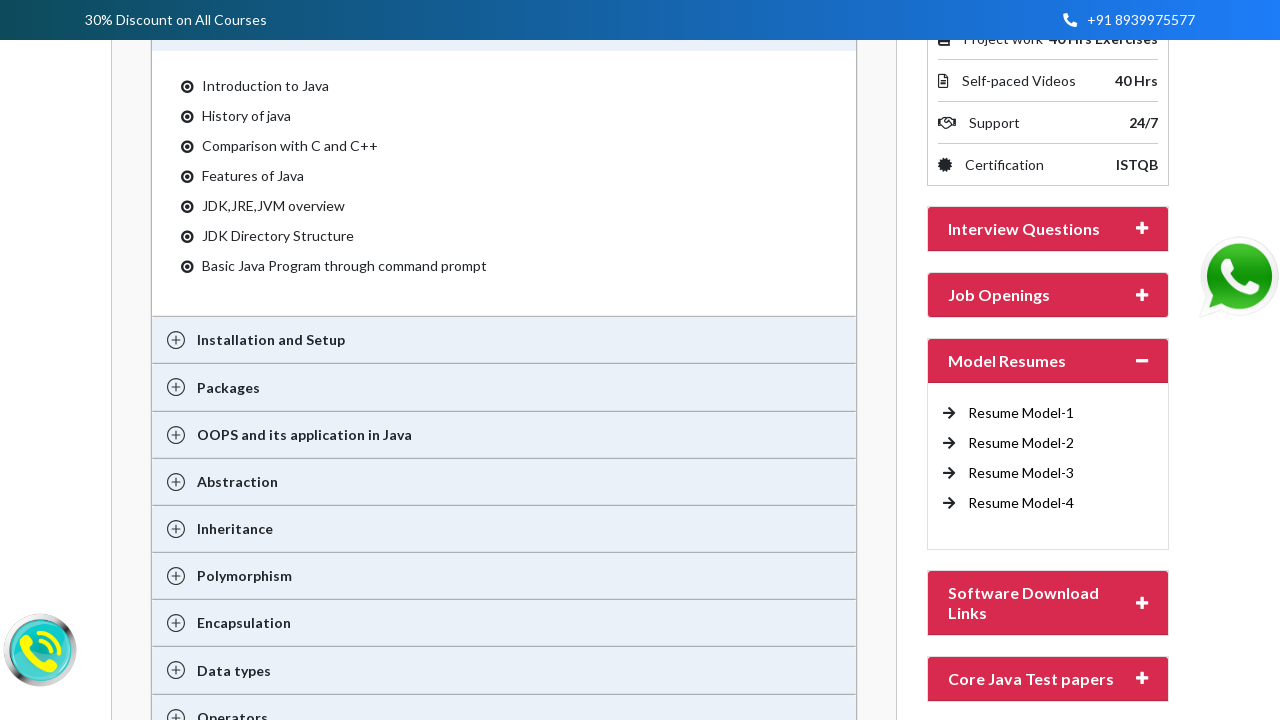